Fills out and submits a web form including text fields, radio buttons, checkboxes, and dropdown selections, then verifies the success message

Starting URL: https://formy-project.herokuapp.com/form

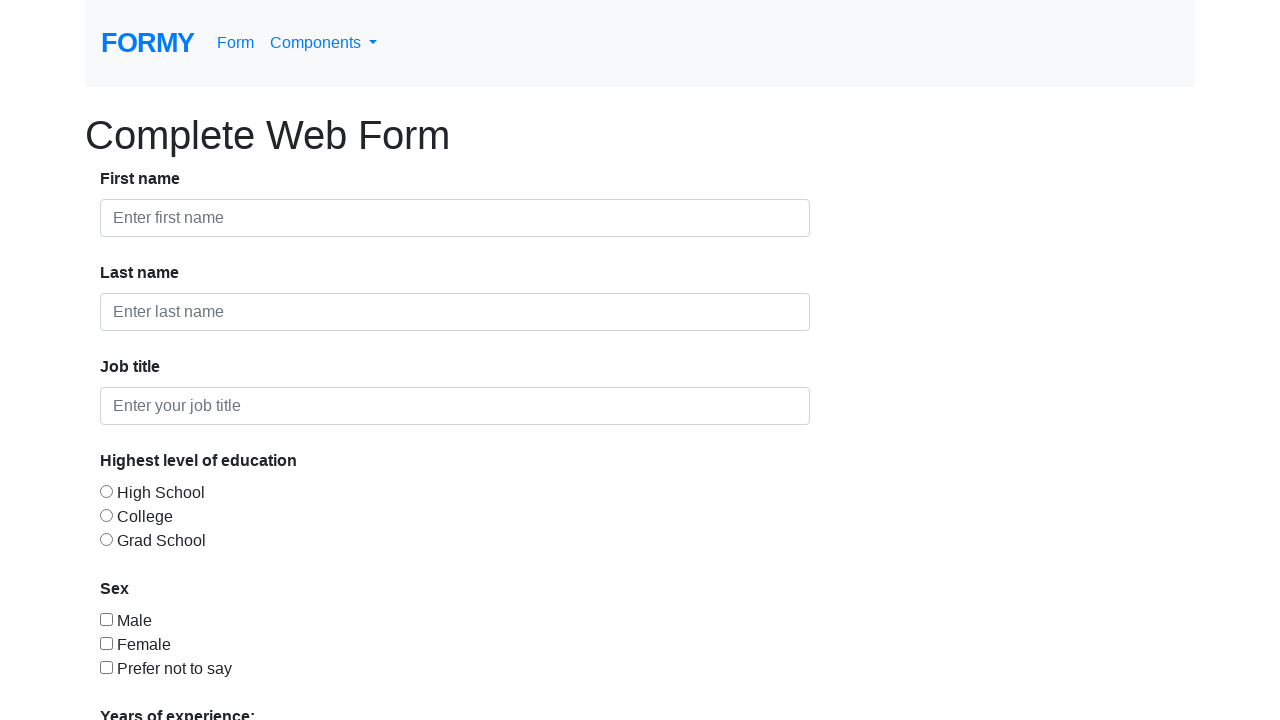

Filled first name field with 'revathy' on input#first-name
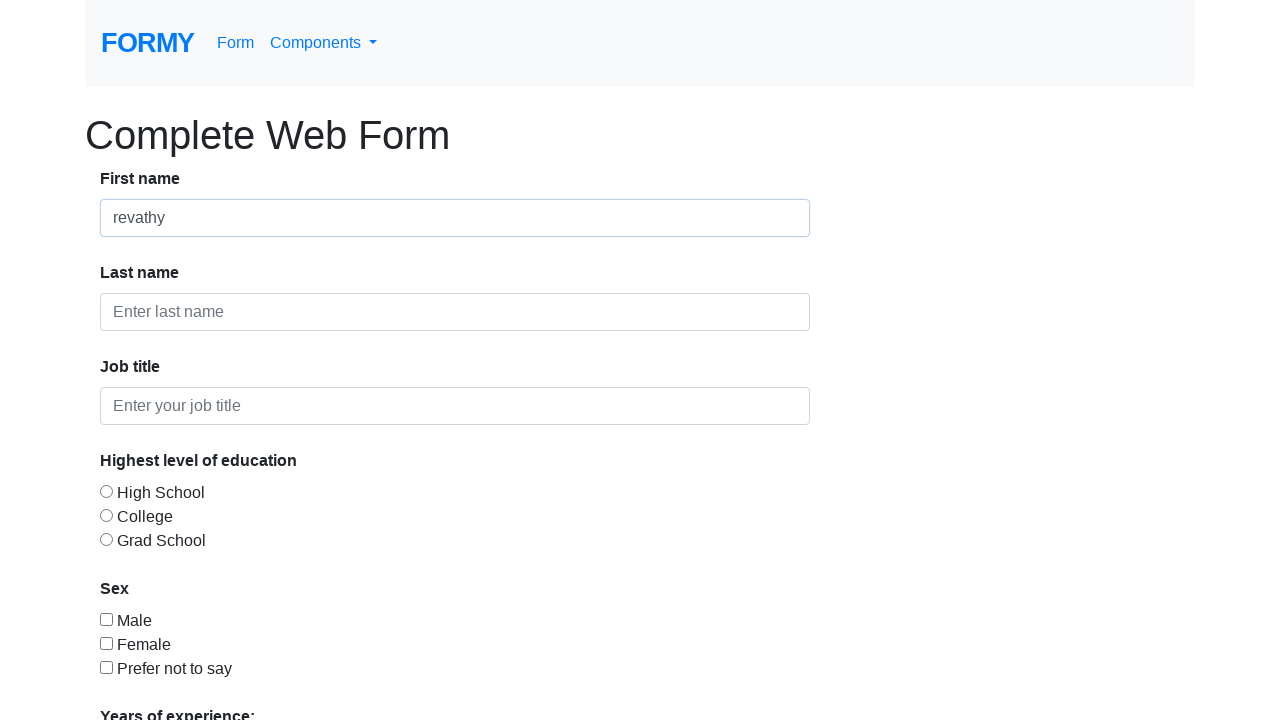

Filled last name field with 'cg' on input#last-name
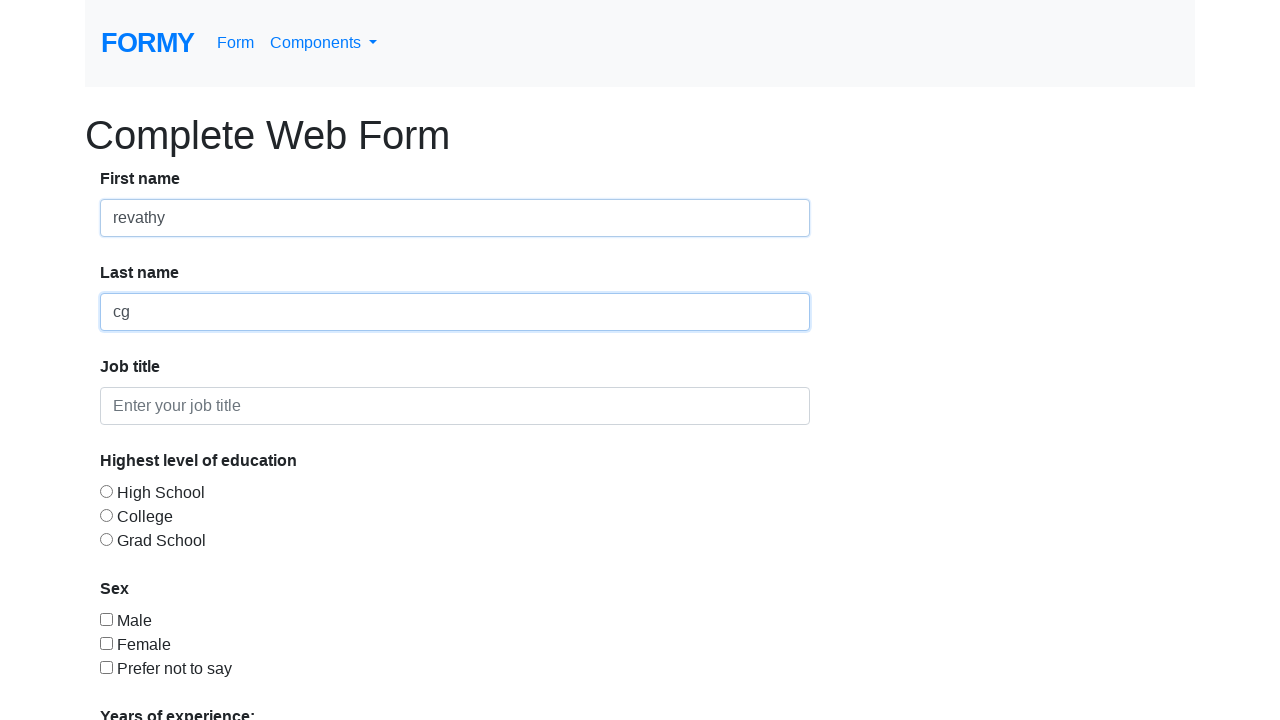

Filled job title field with 'engineer' on input#job-title
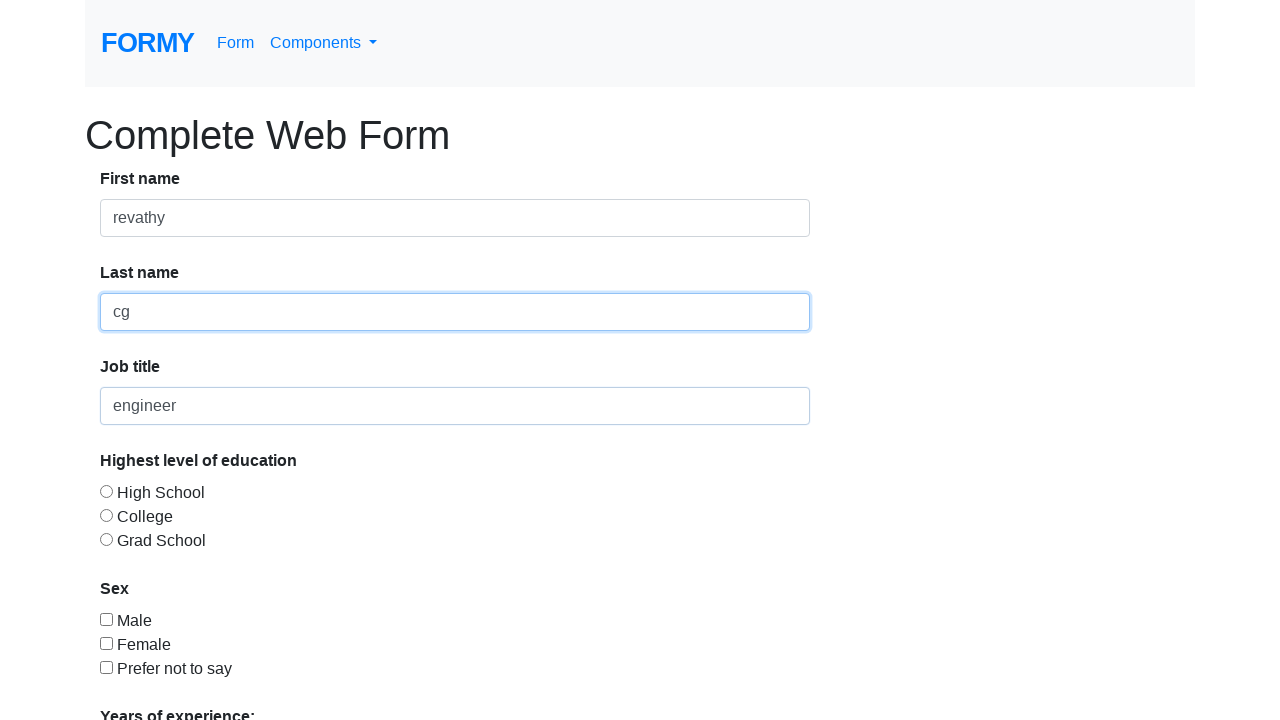

Selected 'College' radio button for education level at (106, 539) on input#radio-button-3
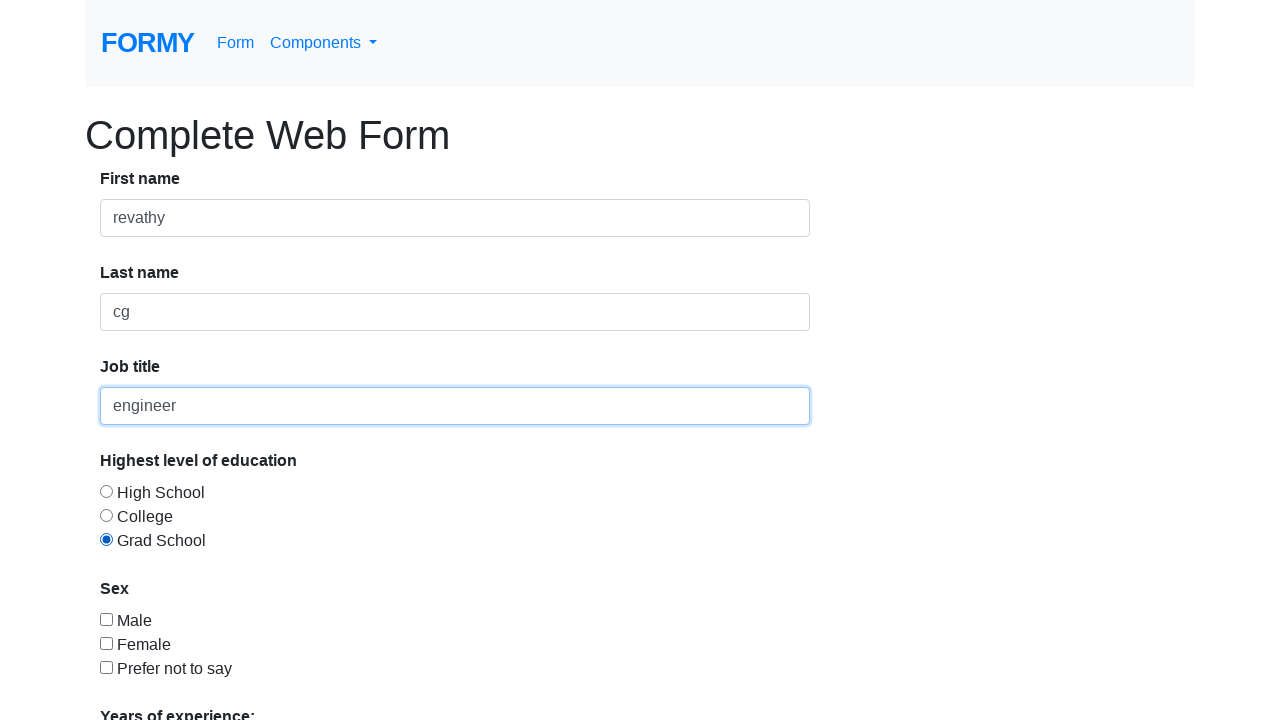

Selected 'Female' checkbox at (106, 619) on input#checkbox-1
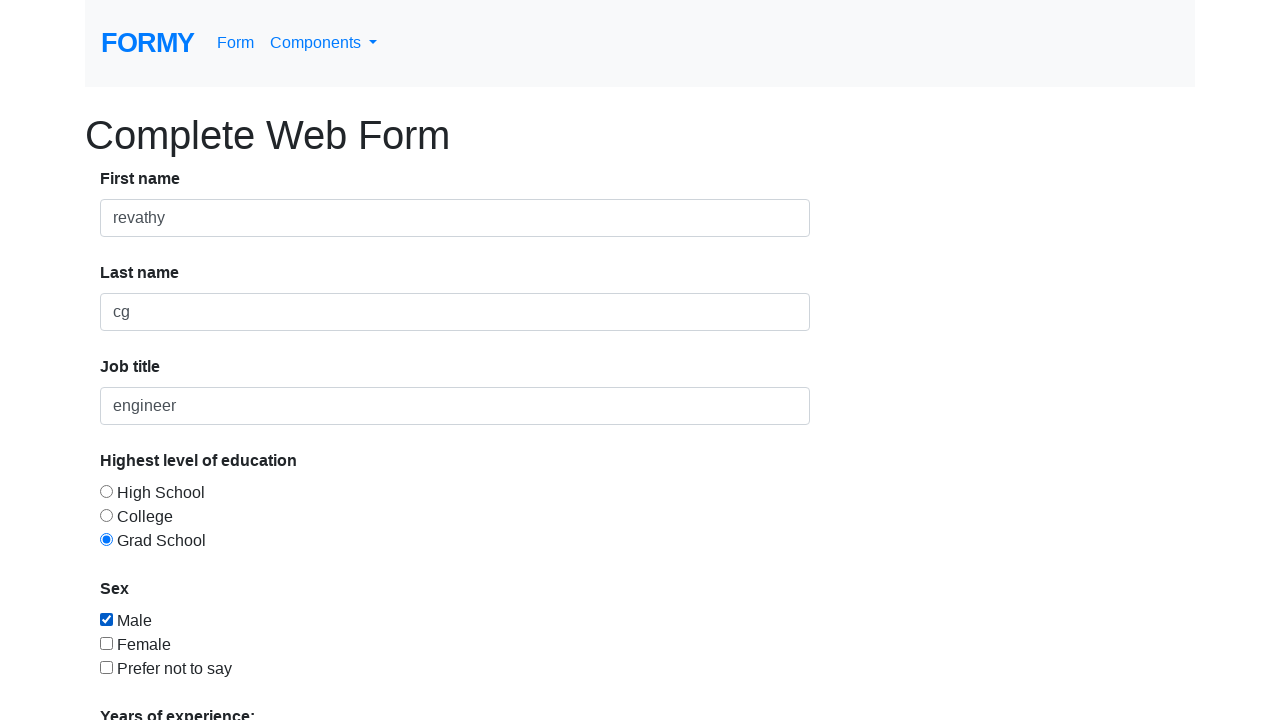

Selected '10+' years of experience from dropdown on select.form-control
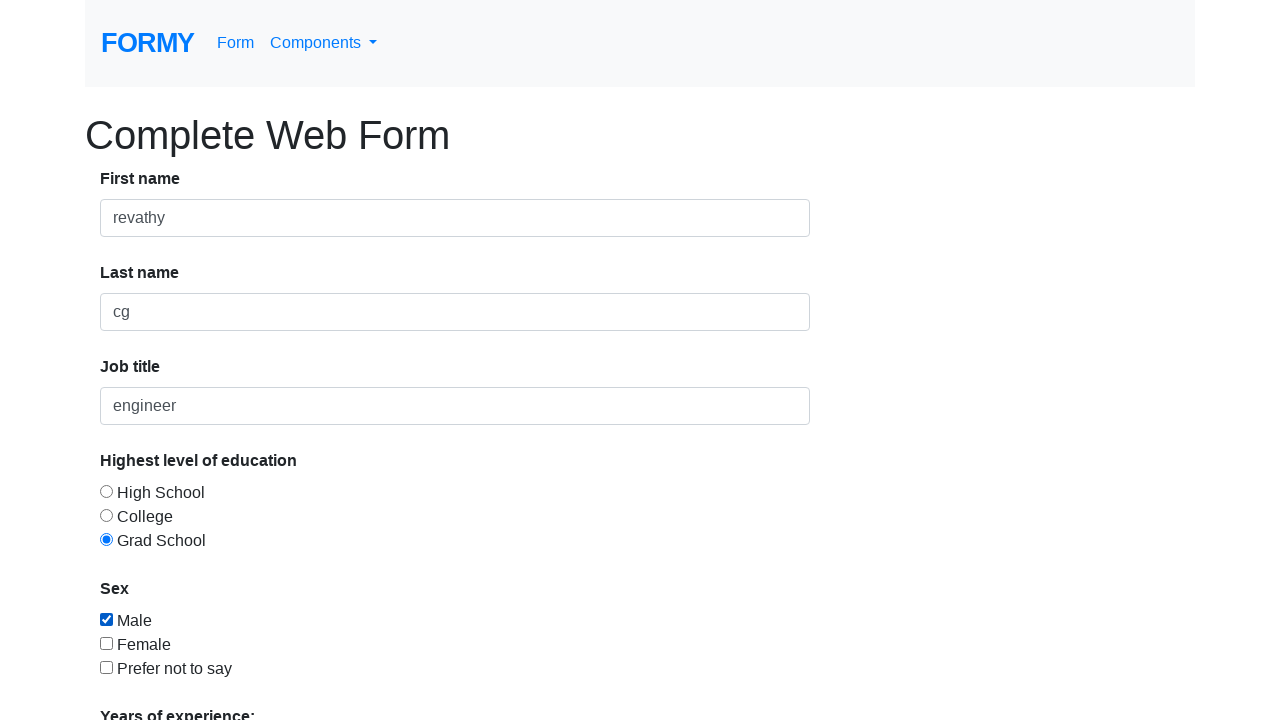

Clicked submit button to submit form at (148, 680) on a.btn.btn-lg.btn-primary
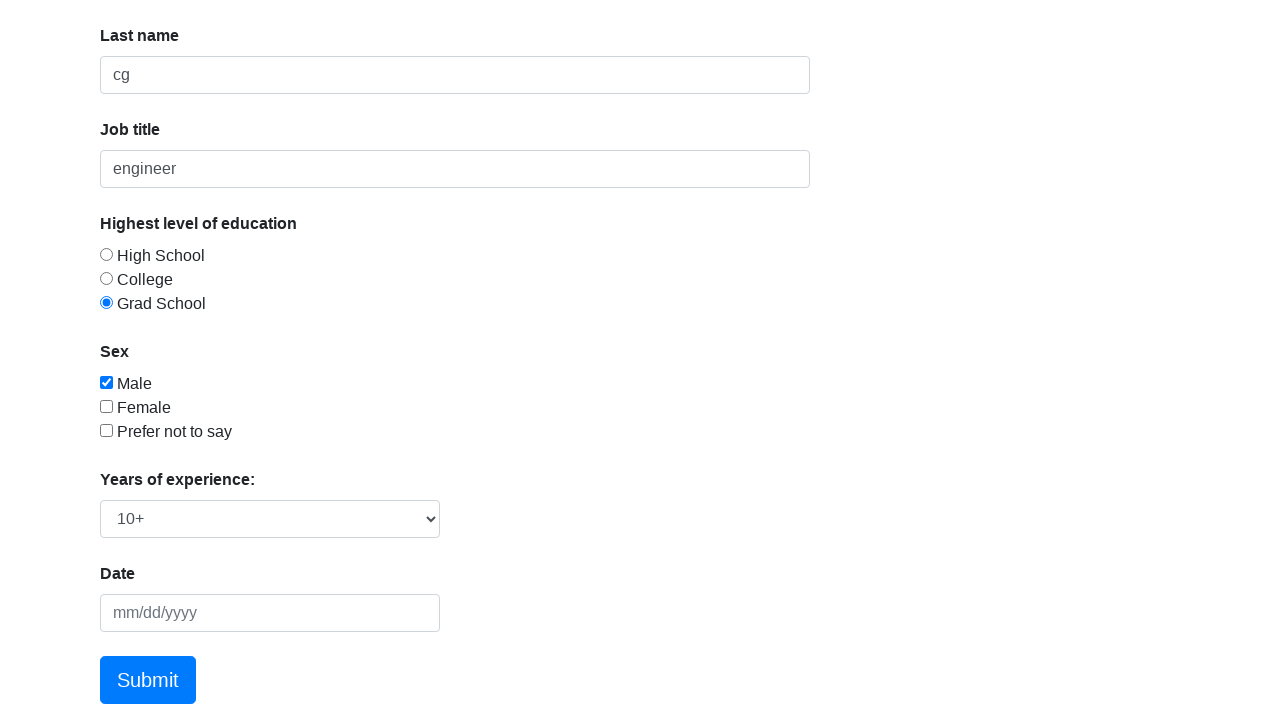

Success message appeared confirming form submission
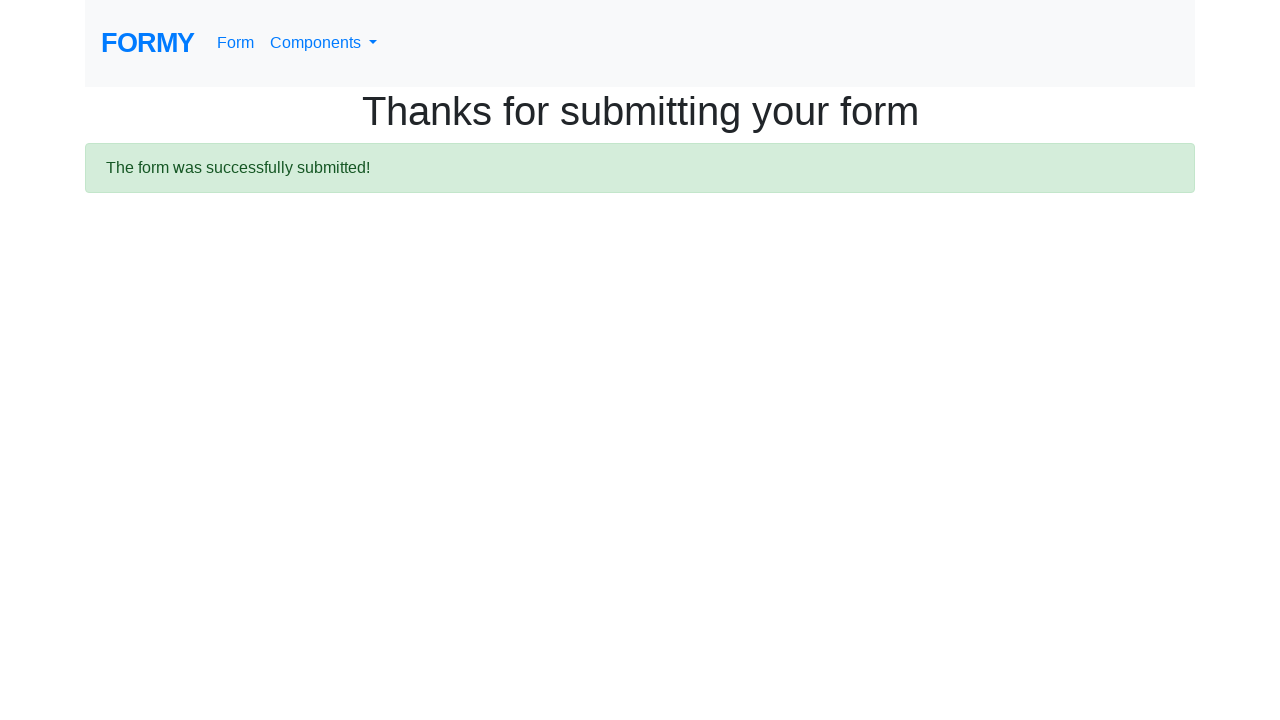

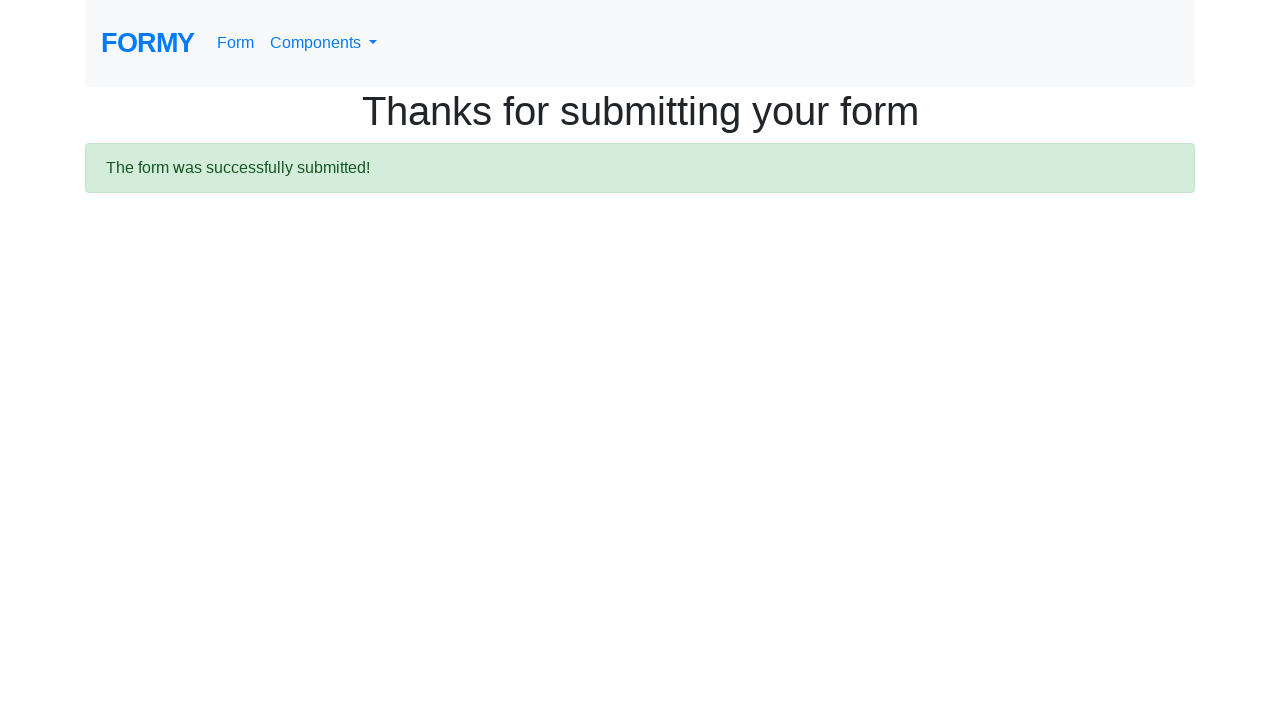